Navigates to a file download page and clicks on a download link to initiate a file download

Starting URL: https://the-internet.herokuapp.com/download

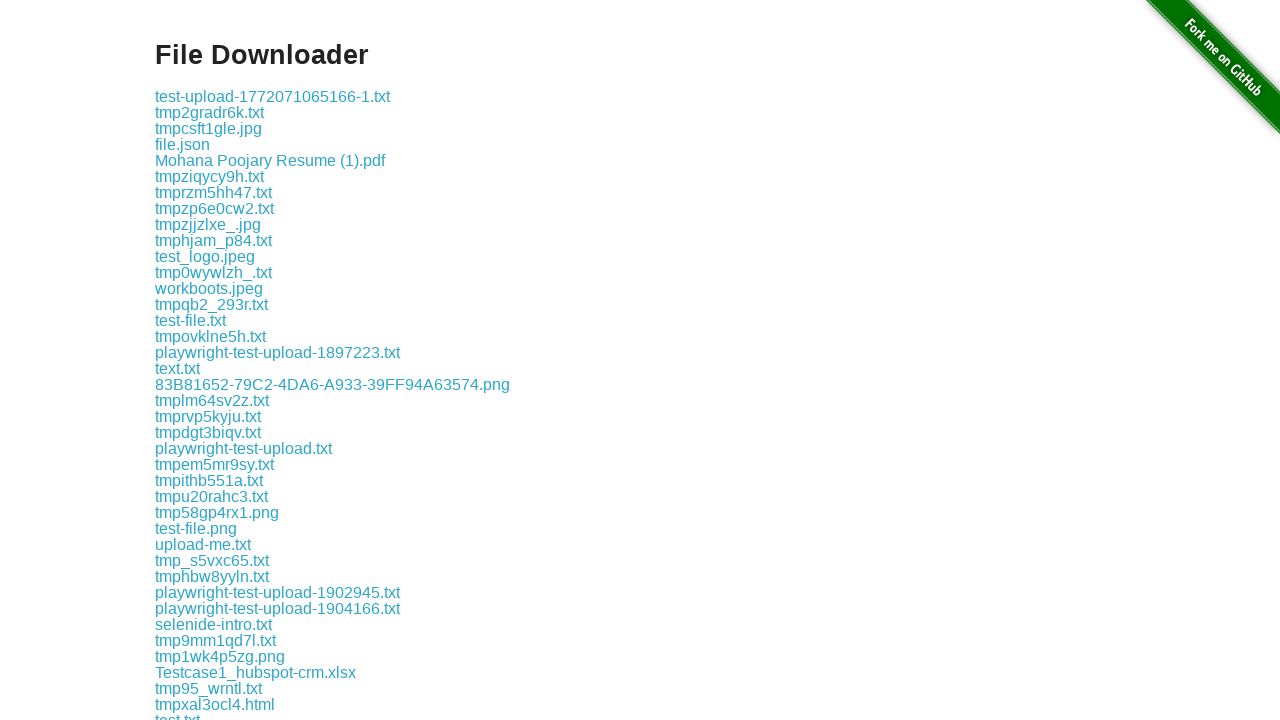

Navigated to file download page
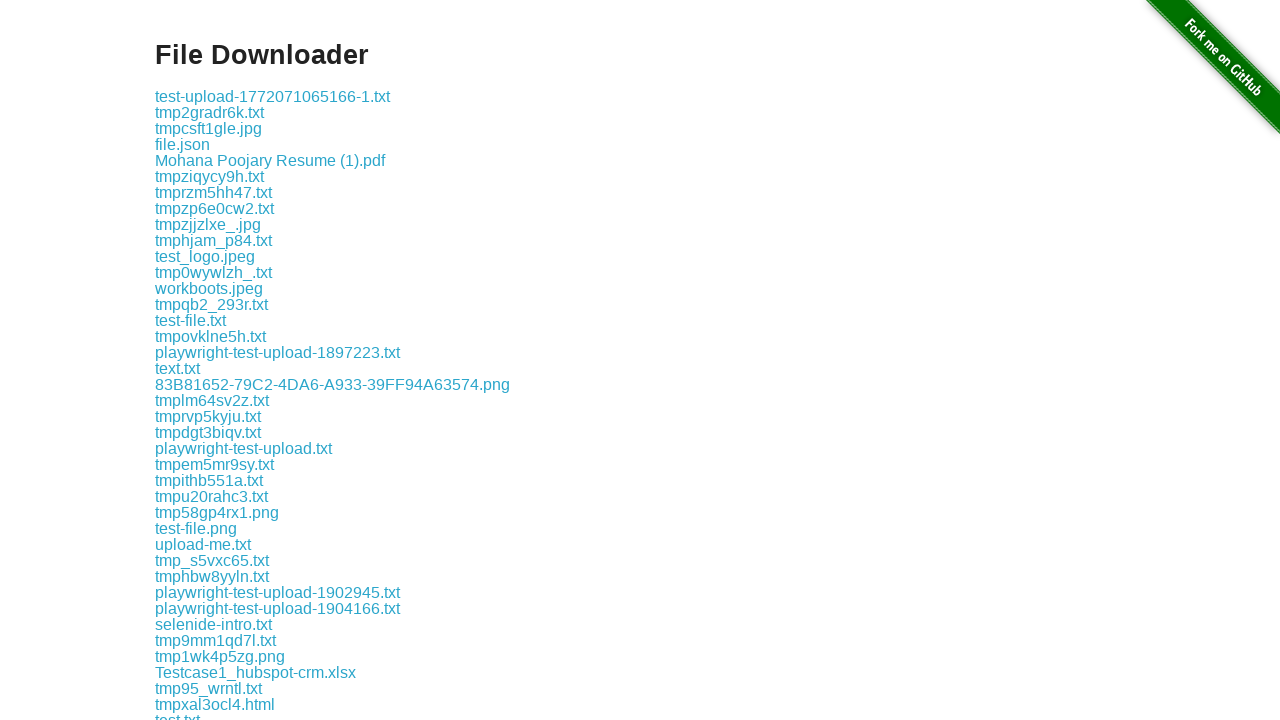

Clicked on the 13th download link to initiate file download at (209, 288) on xpath=//*[@id='content']/div/a[13]
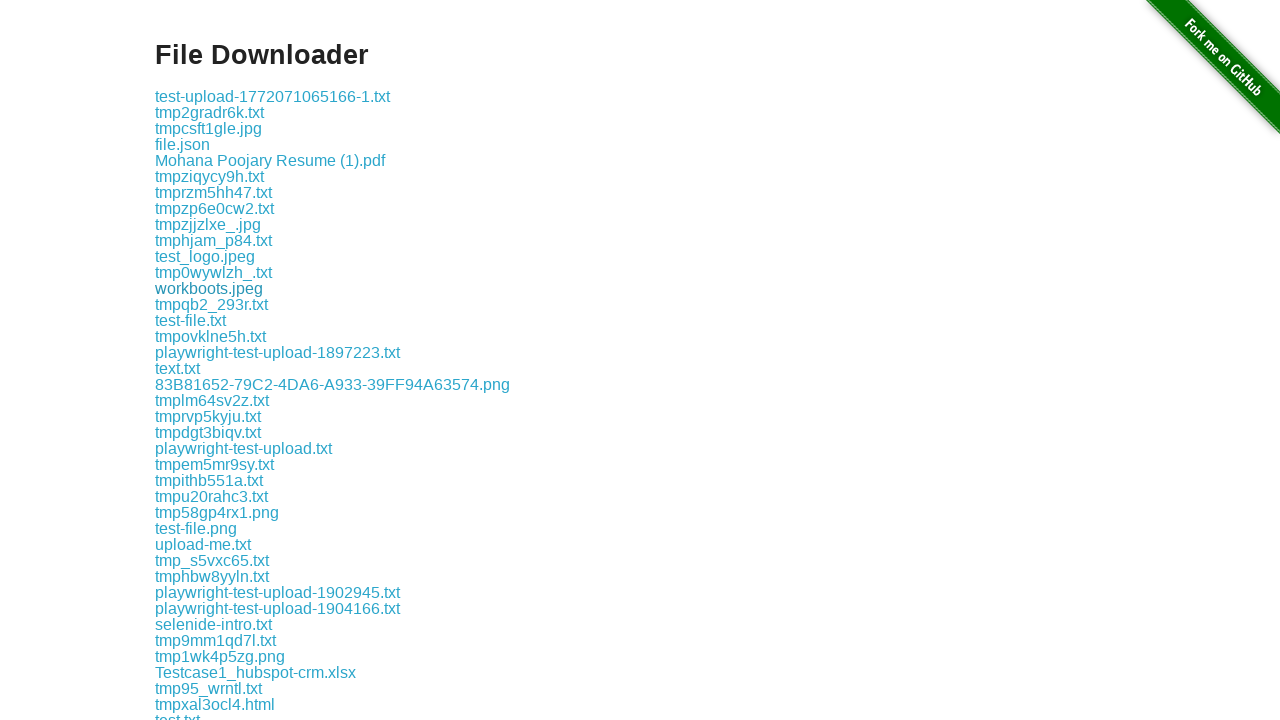

Waited 2 seconds for download to start
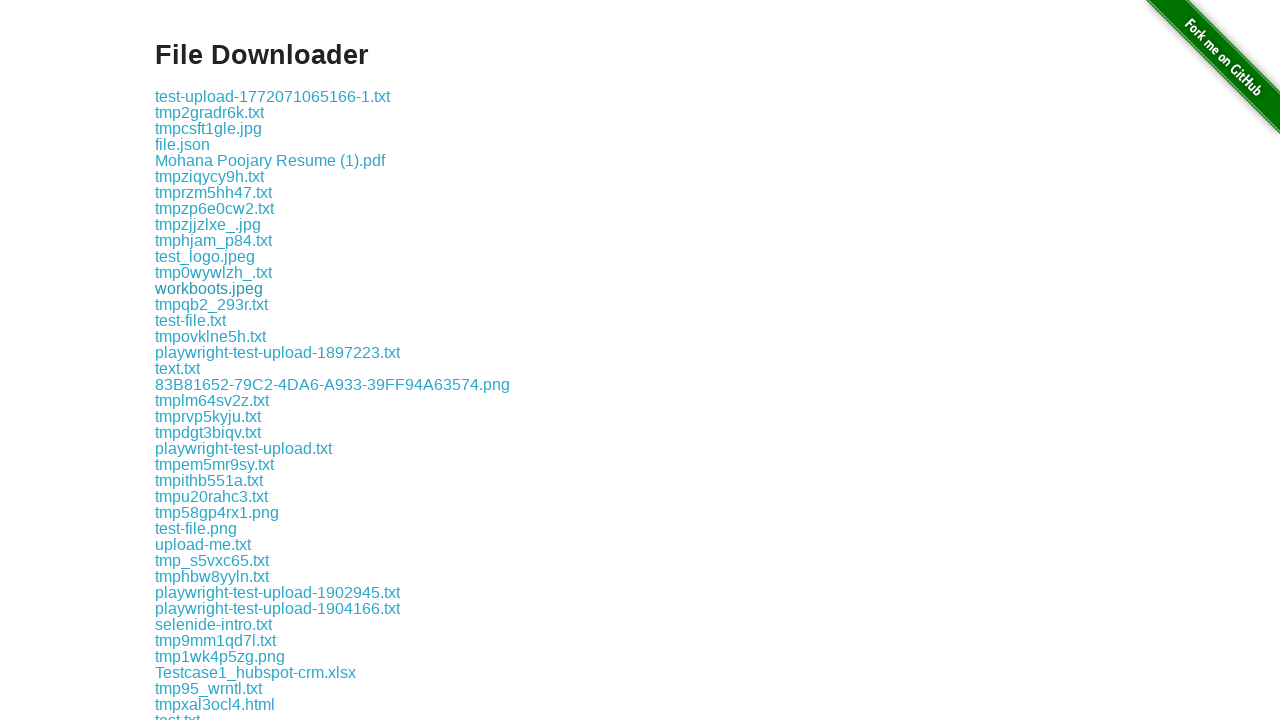

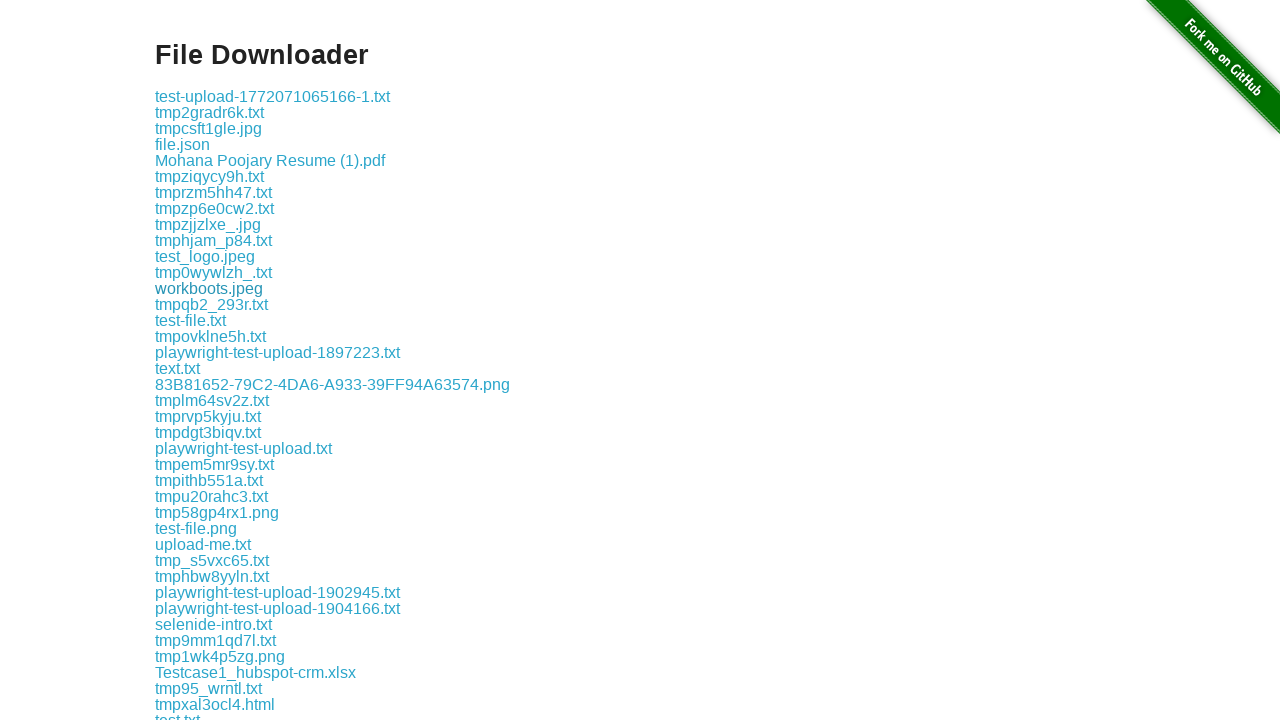